Navigates to a page with loading images and waits for the award image to be fully loaded

Starting URL: https://bonigarcia.dev/selenium-webdriver-java/loading-images.html

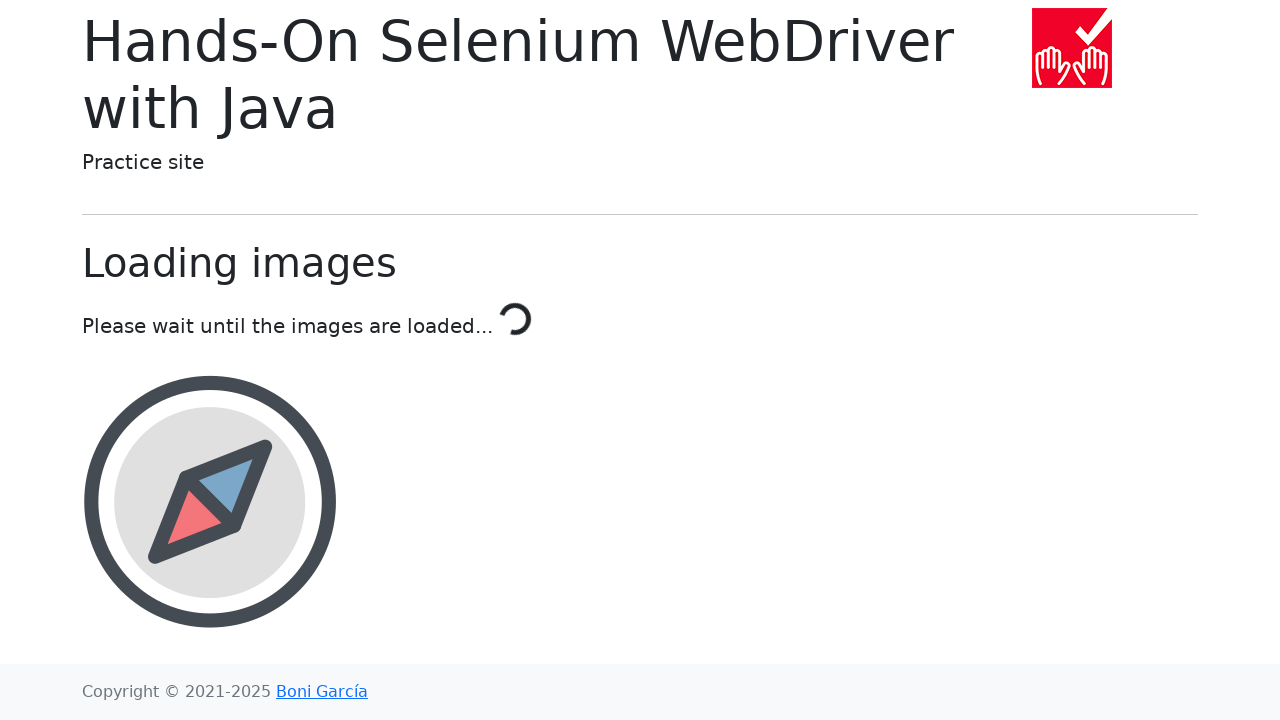

Award image element loaded on the page
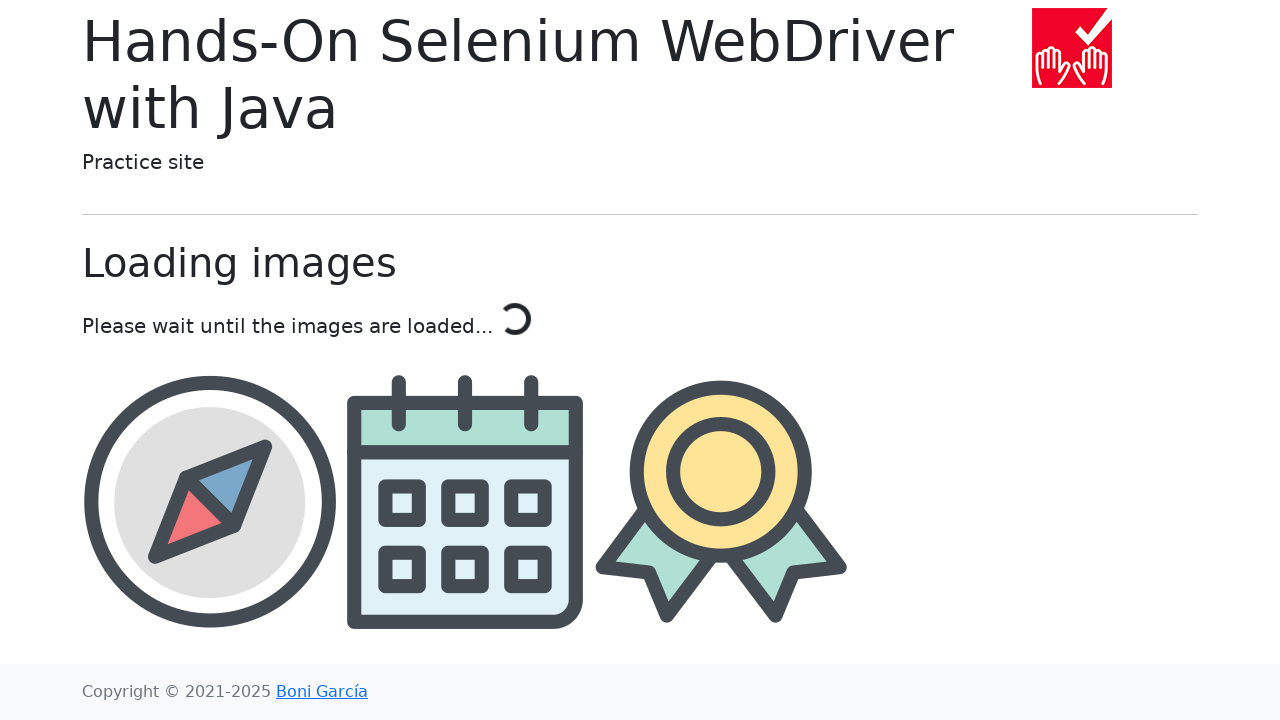

Award image fully loaded with src attribute populated
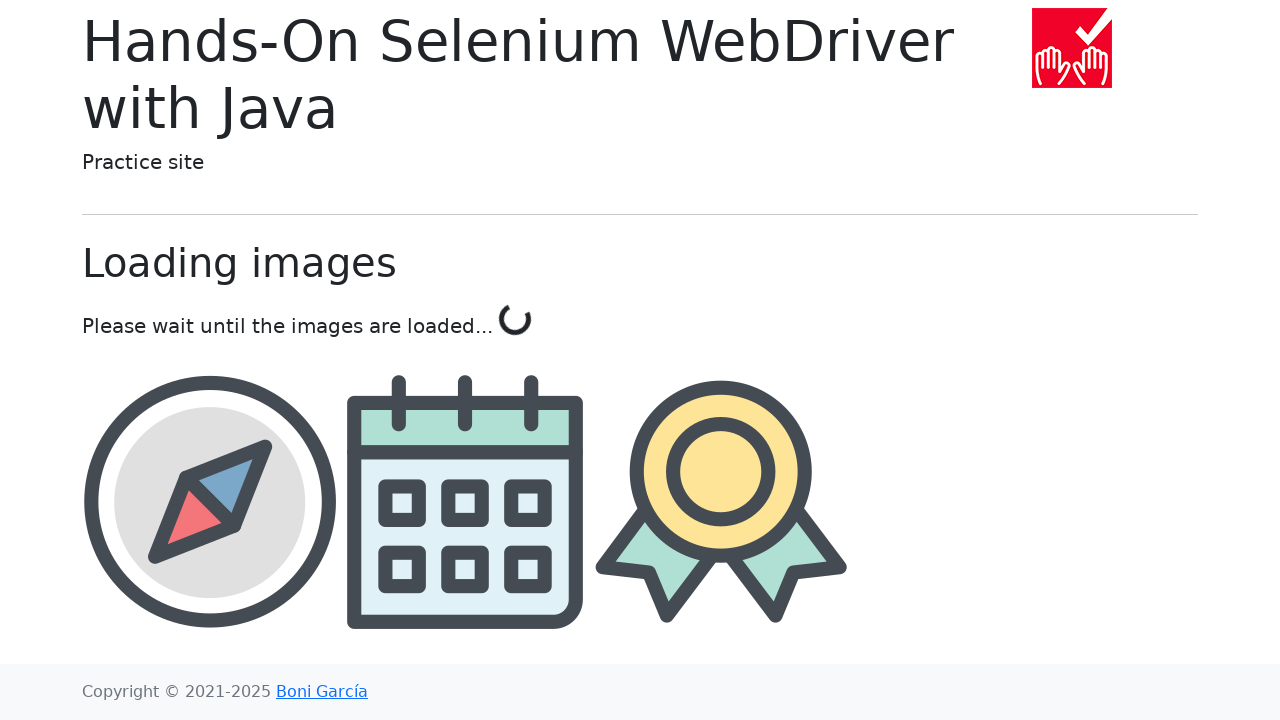

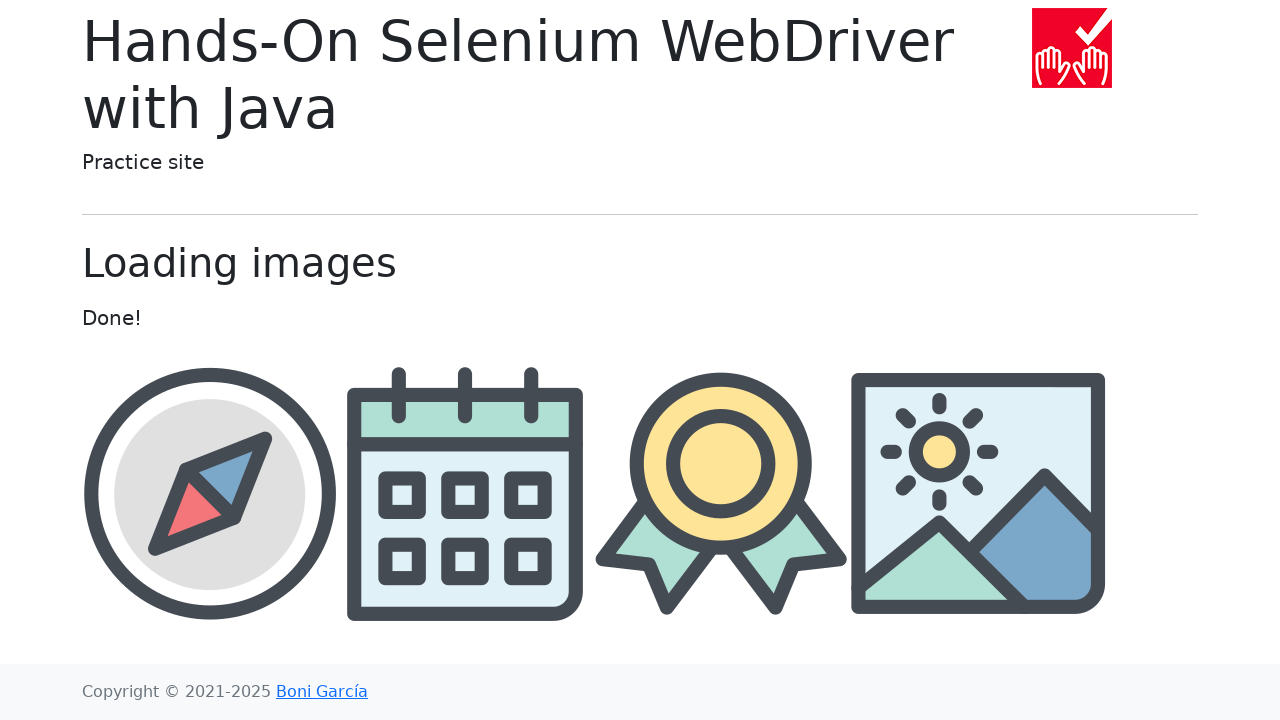